Tests navigation to a restaurant menu page, expands all category dropdowns to reveal menu items, and clicks all "more" buttons to show full descriptions.

Starting URL: https://magicpin.in/New-Delhi/Paharganj/Restaurant/Eatfit/store/61a193/delivery/

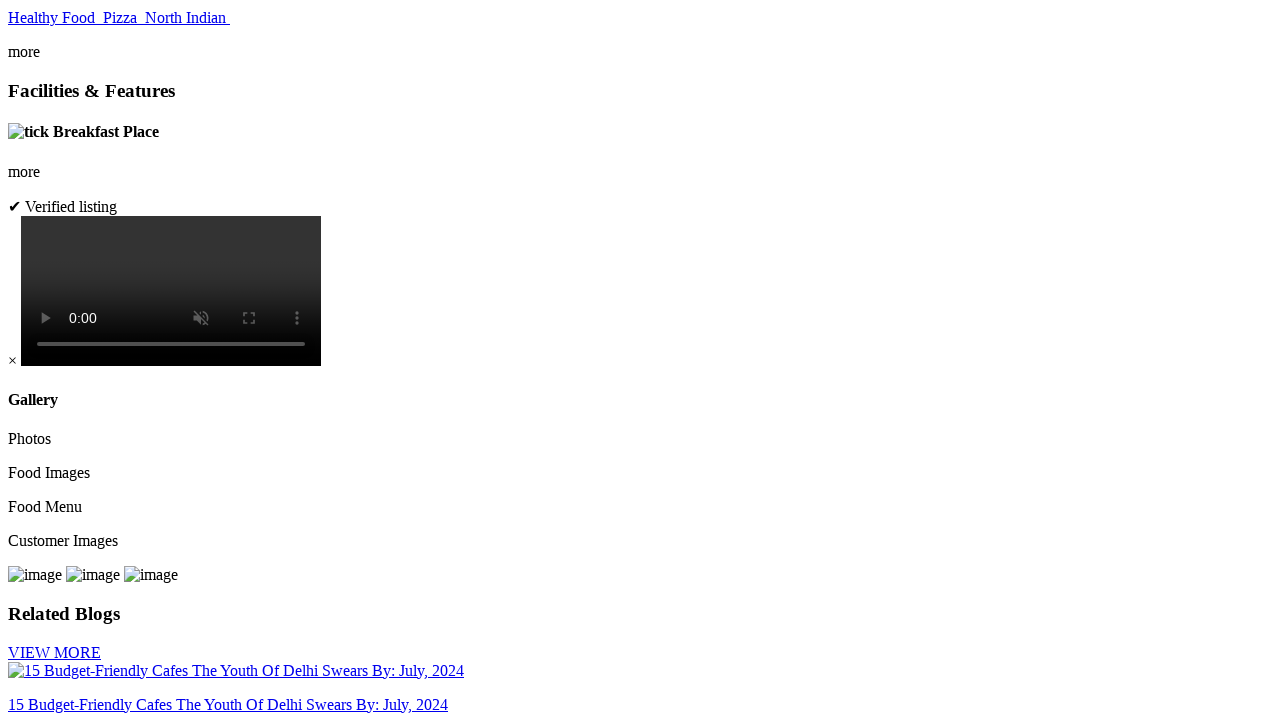

Page loaded and network idle
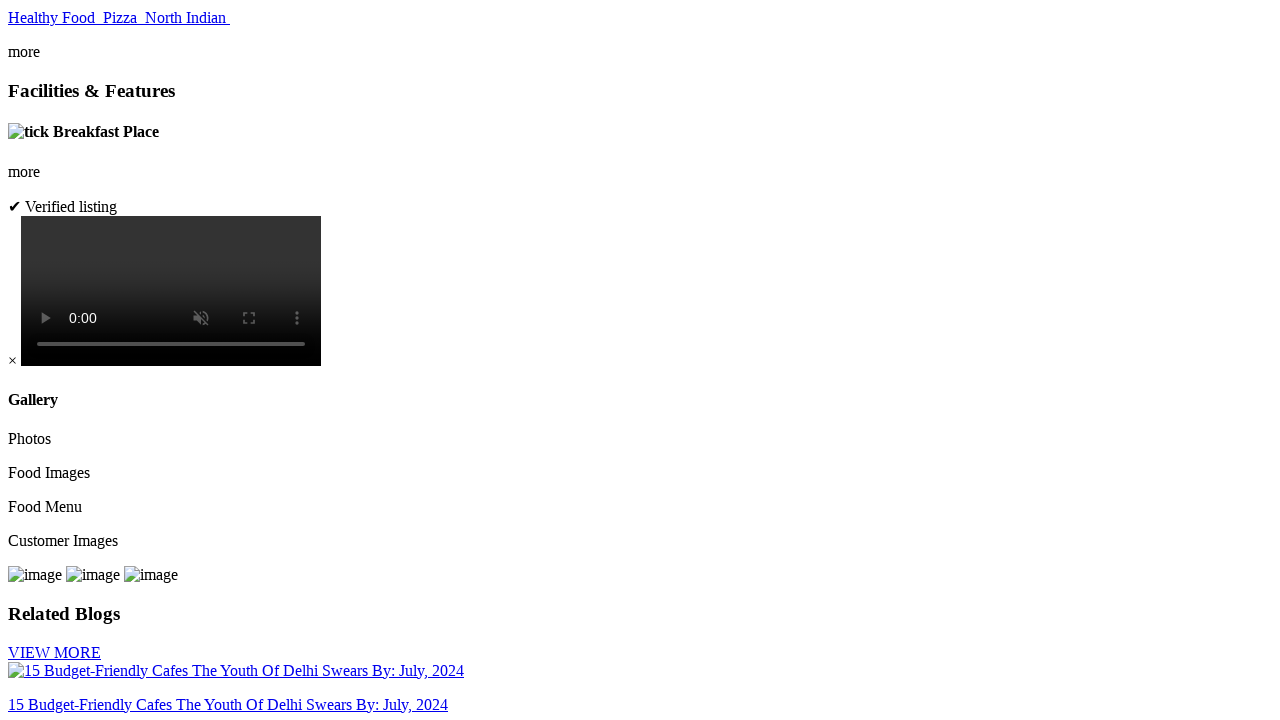

Catalog items container is visible
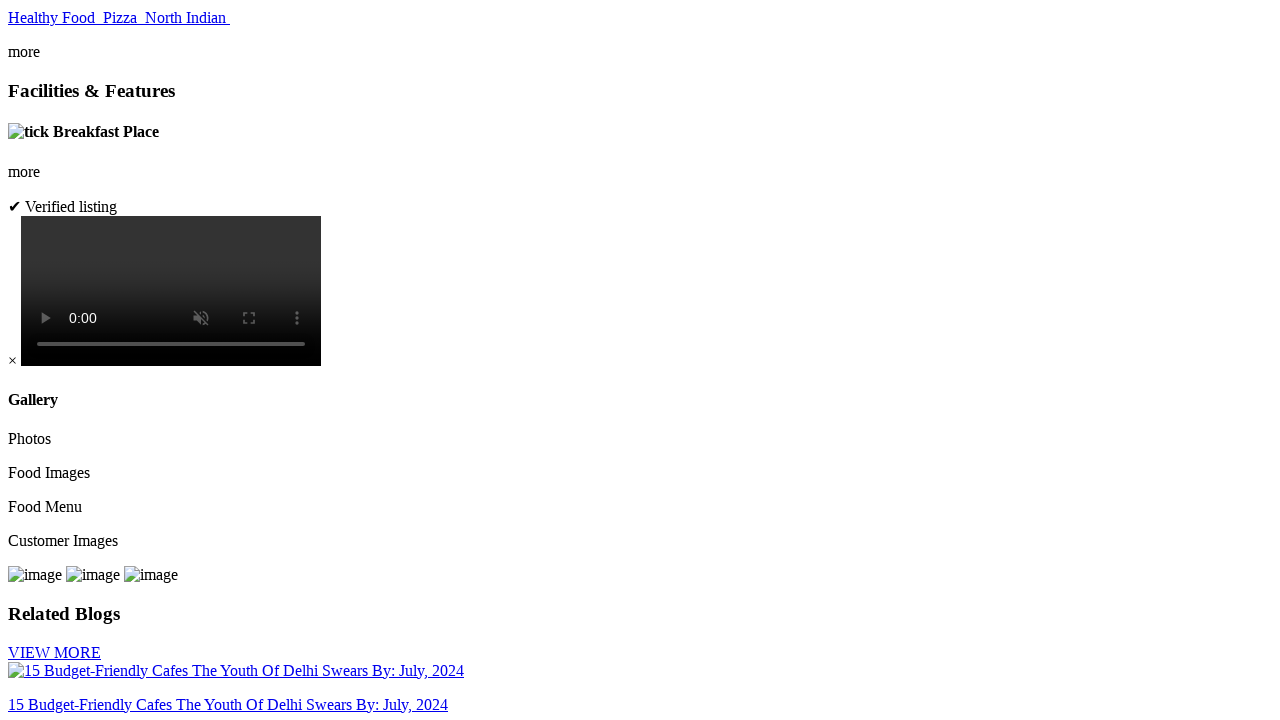

Scrolled to top of page
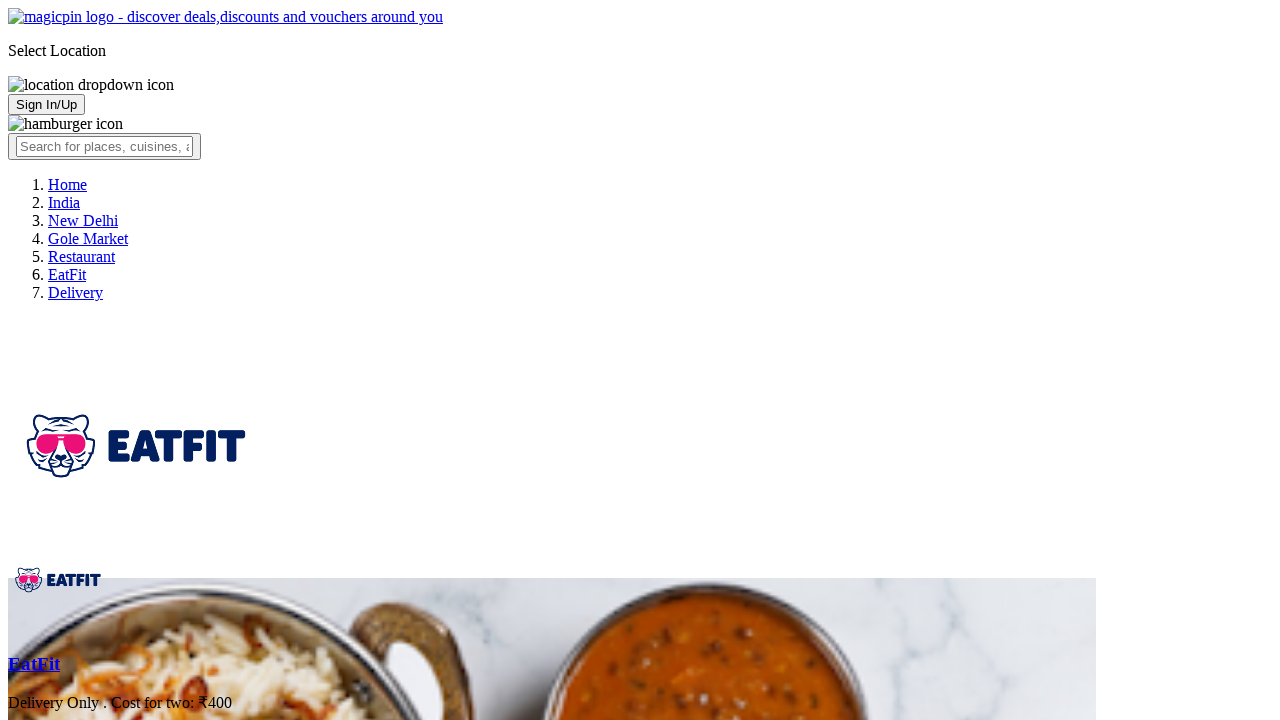

Verified that food items are displayed on the menu
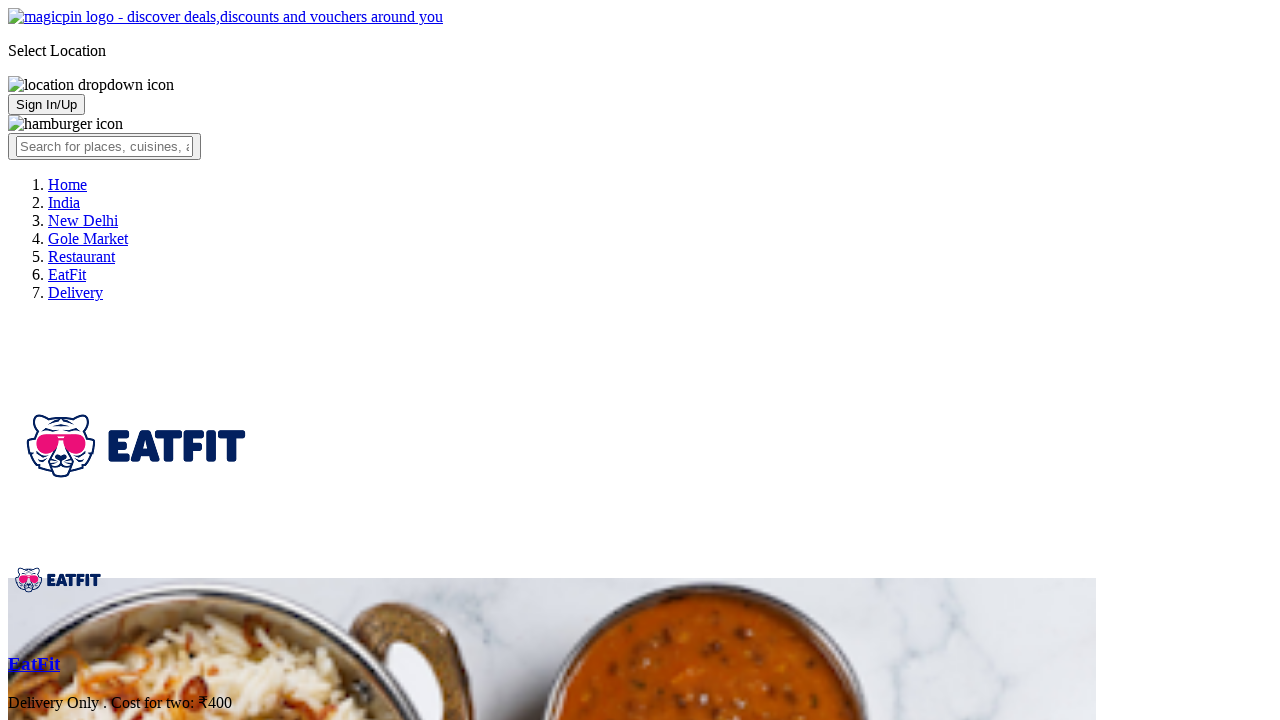

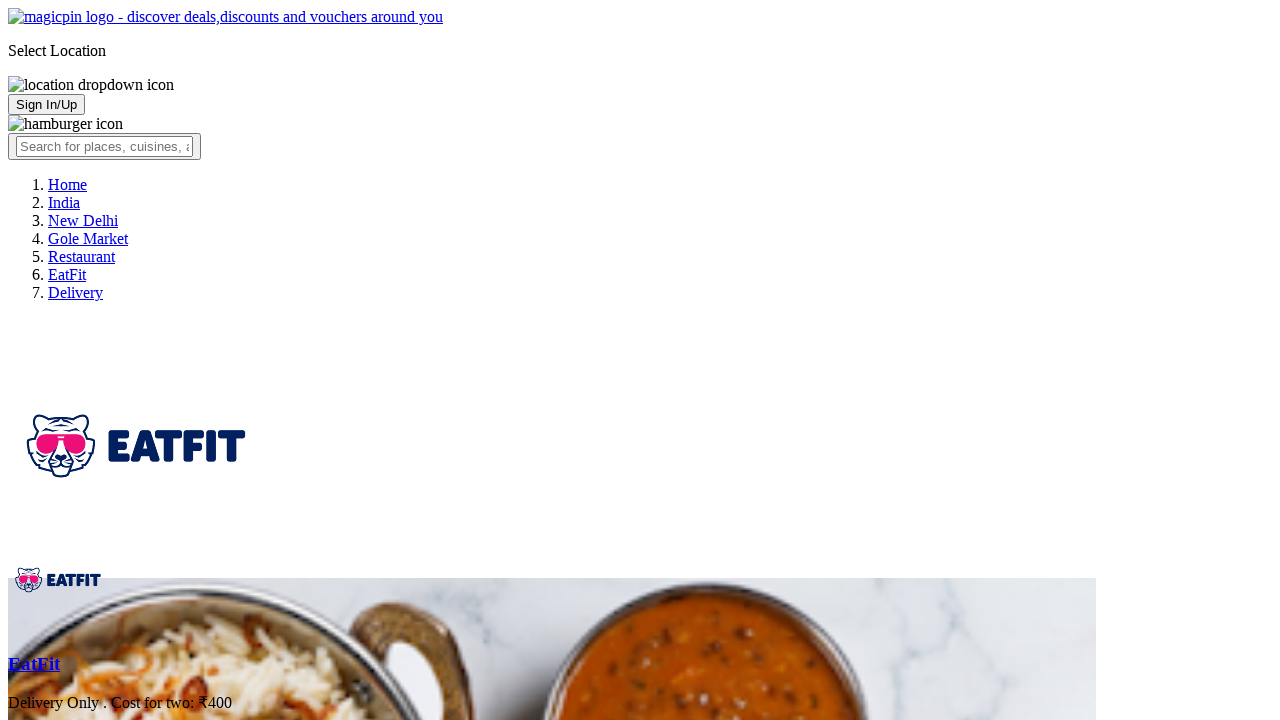